Tests various XPath selectors and operations on a form page, including finding elements by attributes, using XPath operators, conditions, functions, and axes

Starting URL: https://www.hyrtutorials.com/p/add-padding-to-containers.html

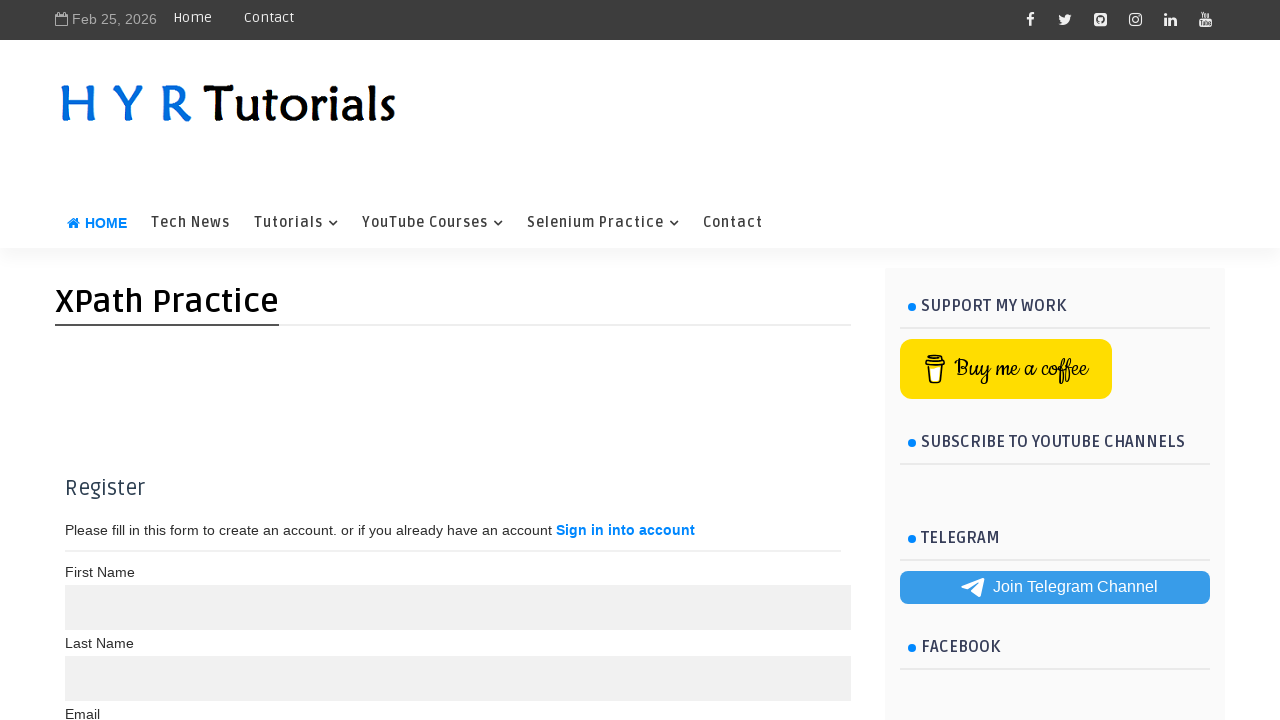

Navigated to form page
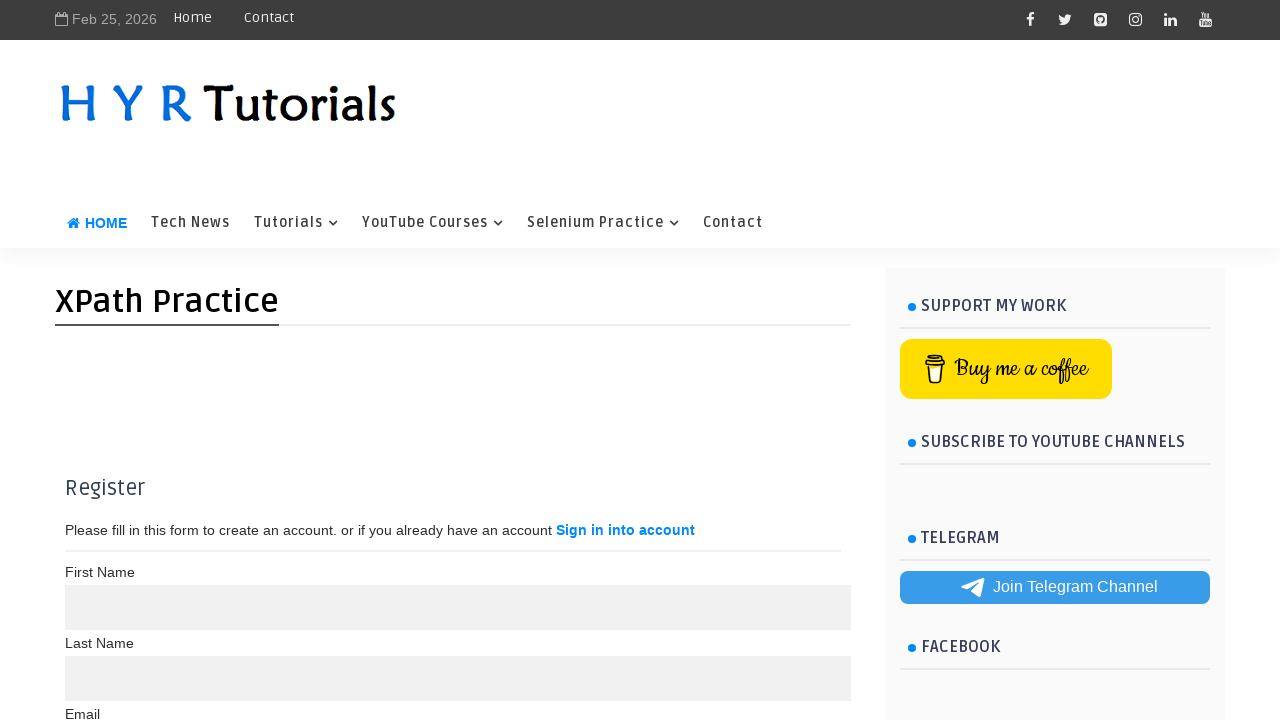

Filled input with maxlength=10 with 'Test' on //input[@maxlength=10]
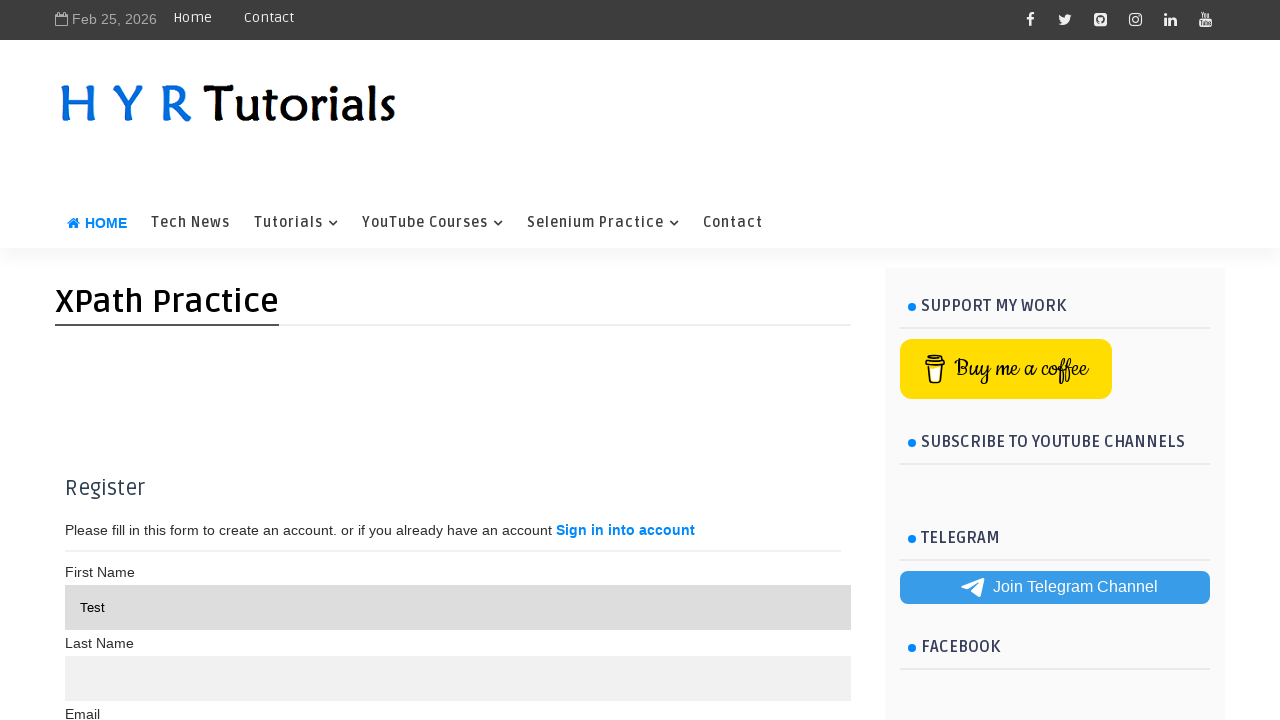

Filled input with maxlength!=10 with 'Test2' on //input[@maxlength!=10]
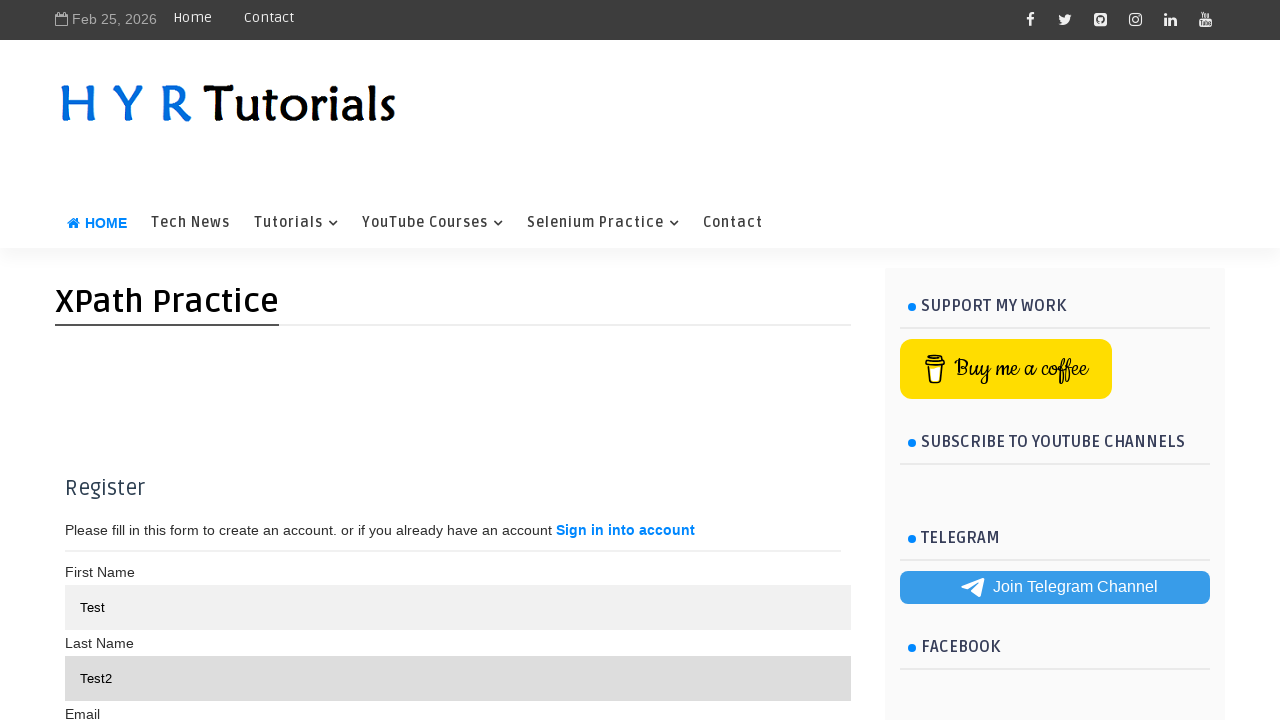

Found all inputs with maxlength>=10
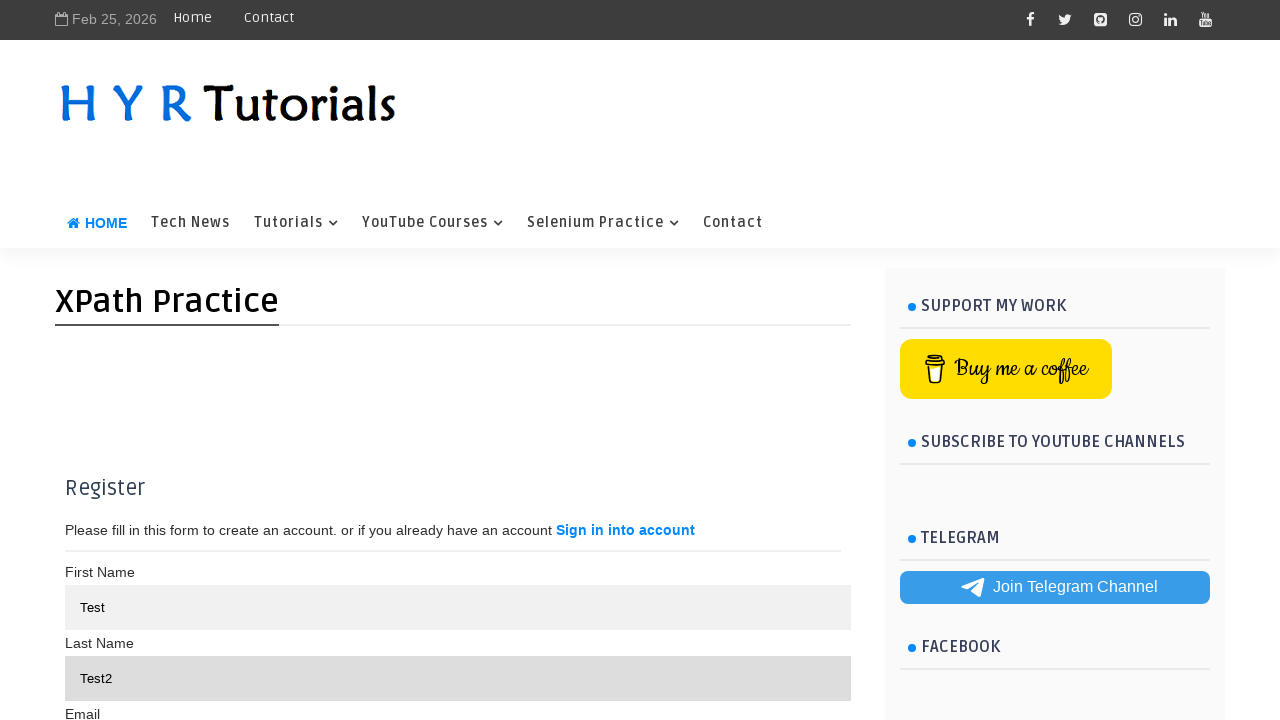

Retrieved name attribute from input element
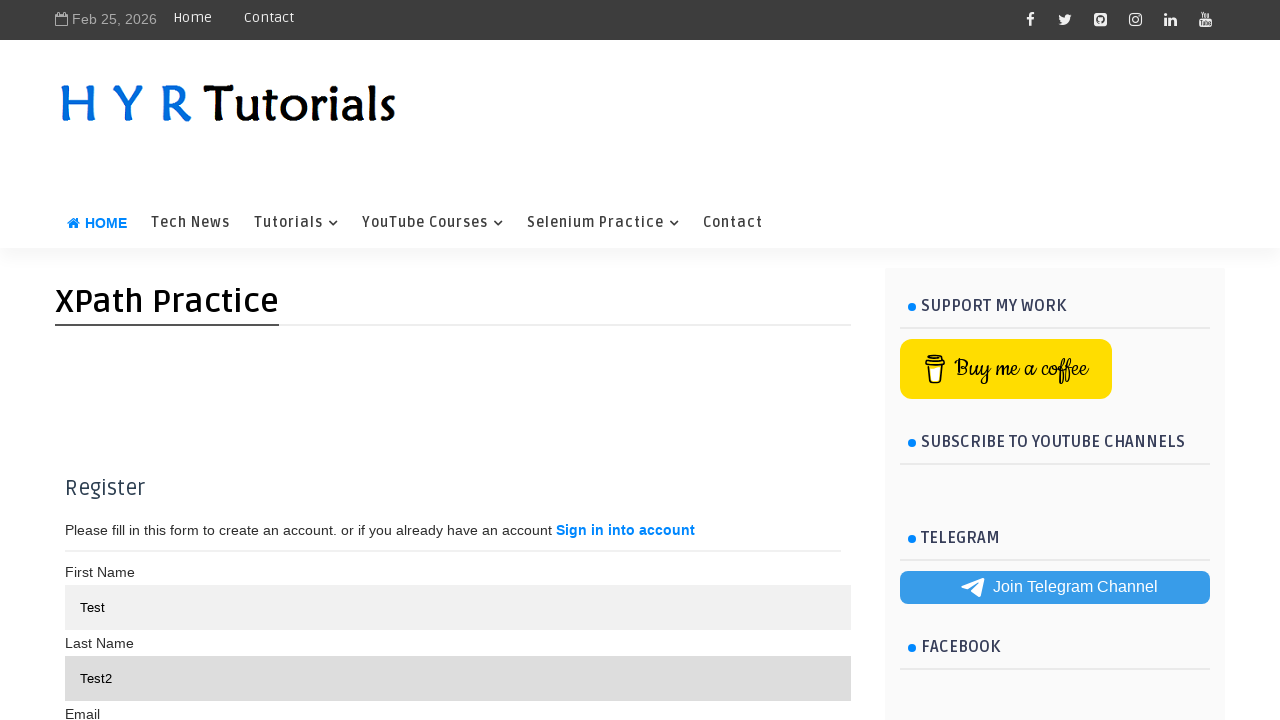

Retrieved type attribute from input element
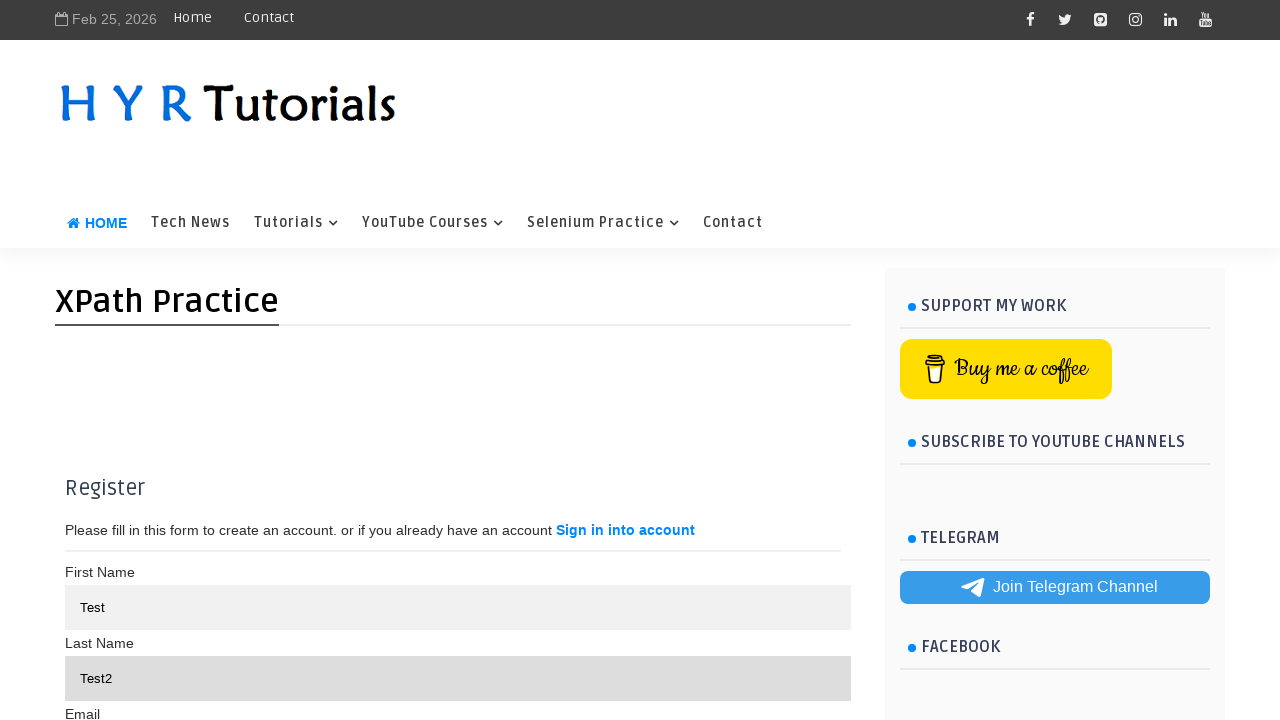

Retrieved name attribute from input element
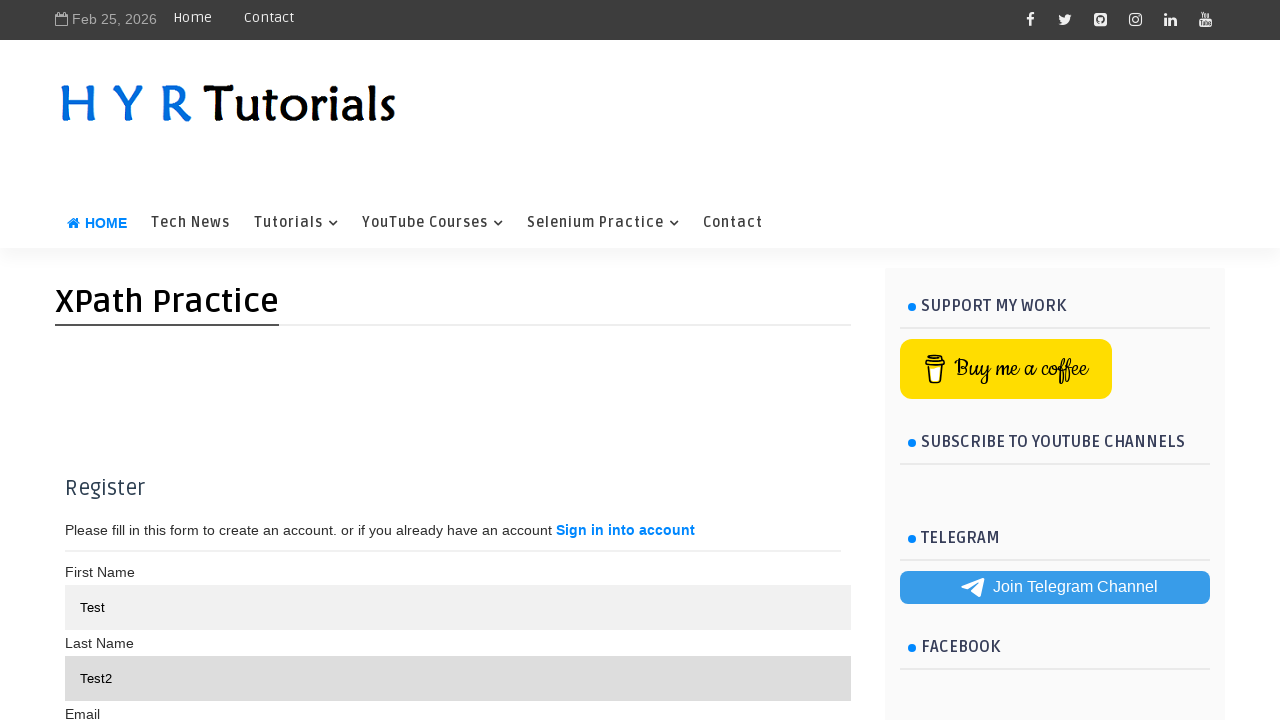

Retrieved type attribute from input element
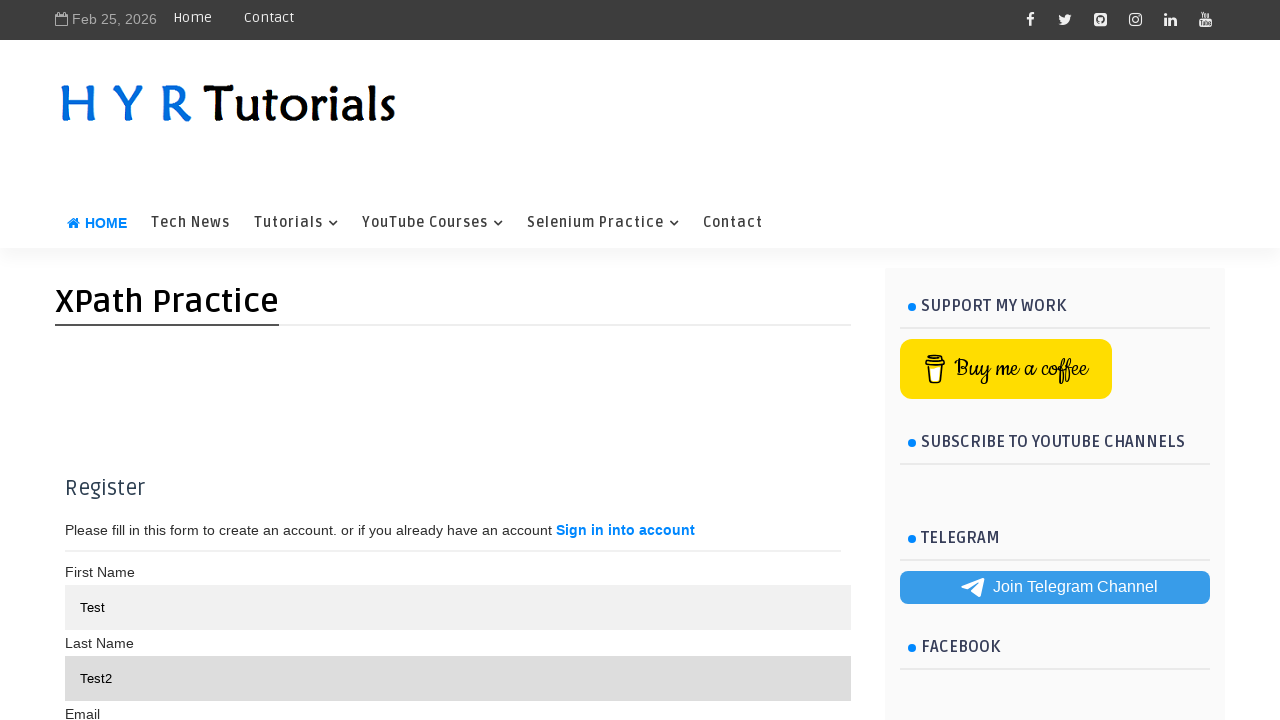

Counted inputs matching AND condition (maxlength<=15 and name='name' and type='text')
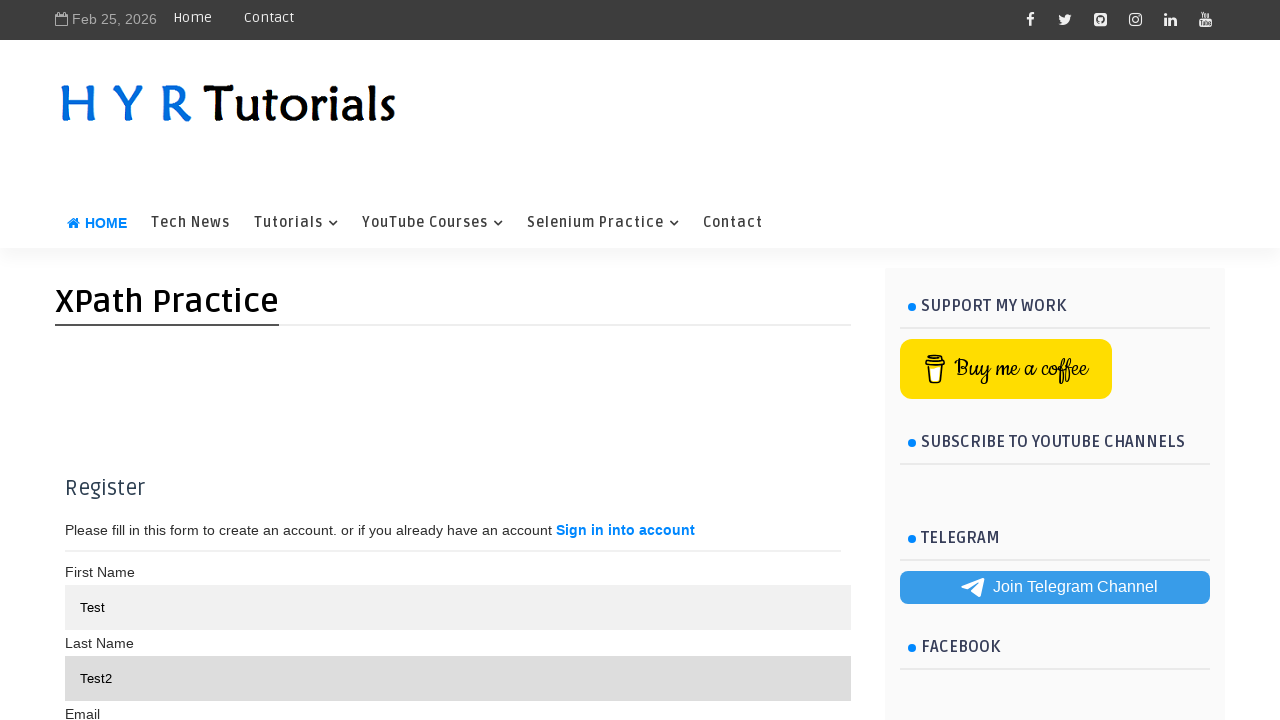

Counted inputs matching OR condition
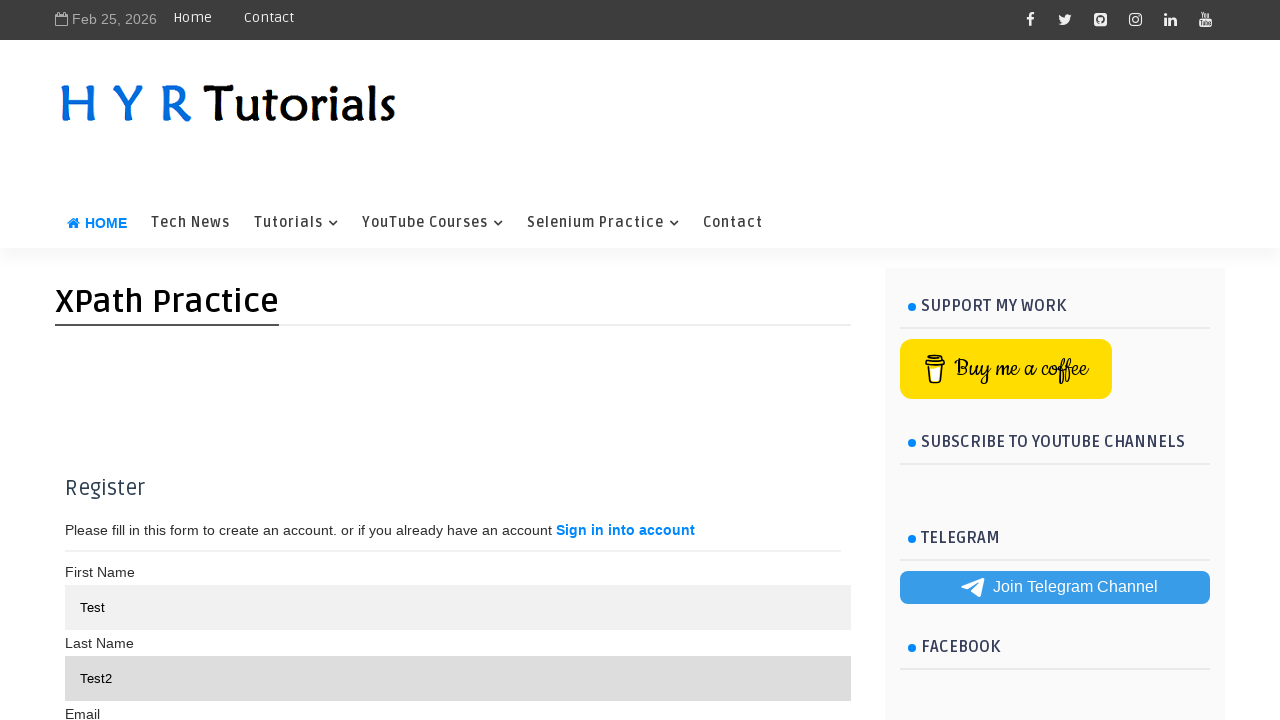

Retrieved text attribute from 'Sign in' link using text() function
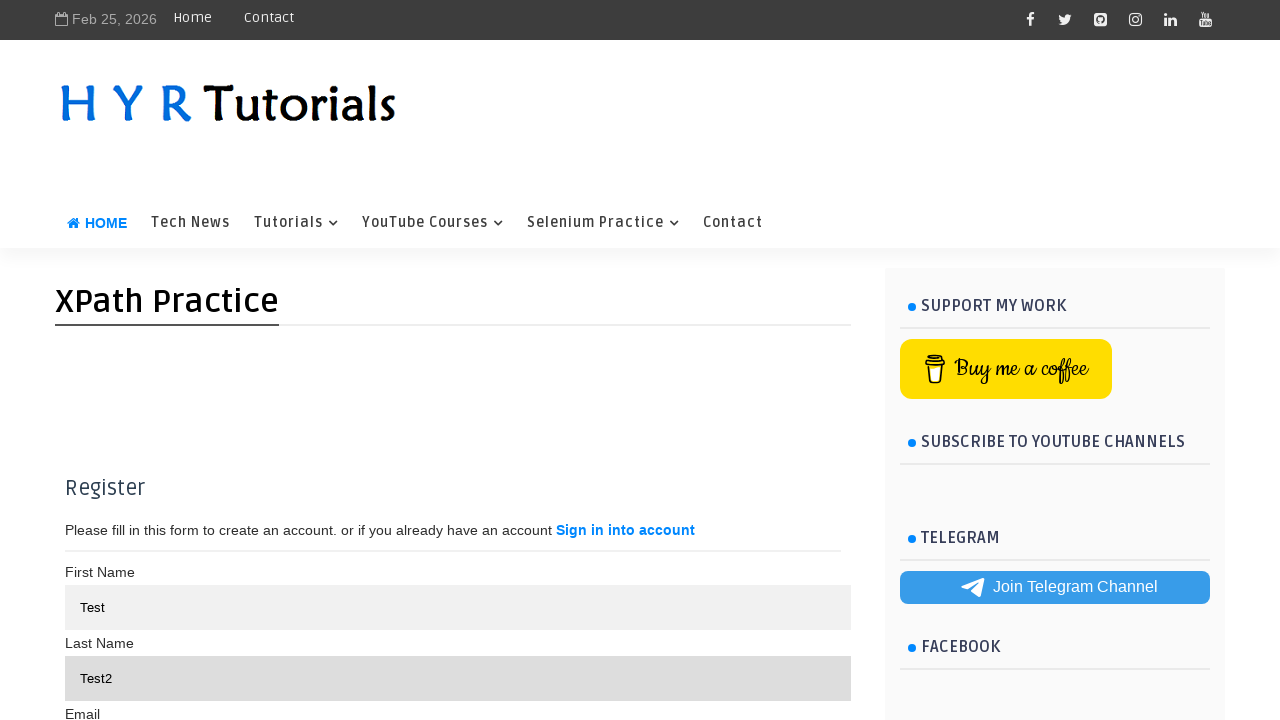

Retrieved text attribute from link containing 'account' using contains() function
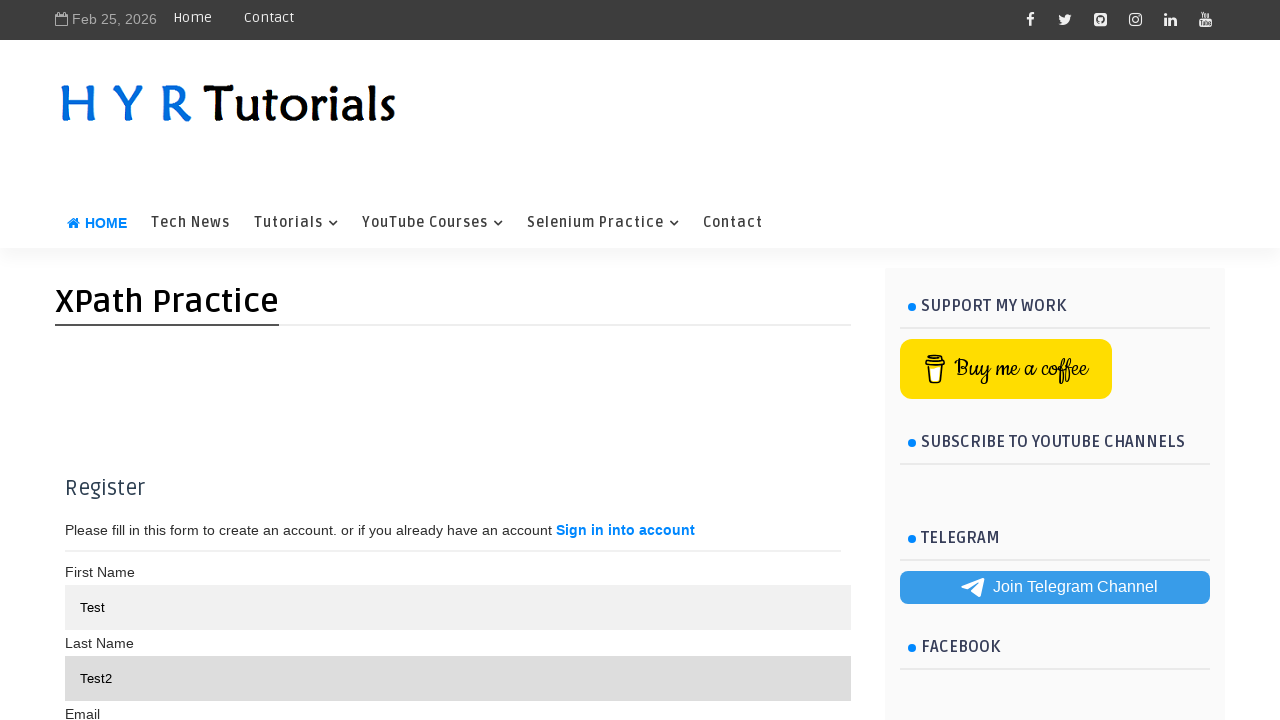

Counted divs with class containing 'signin' using contains() function
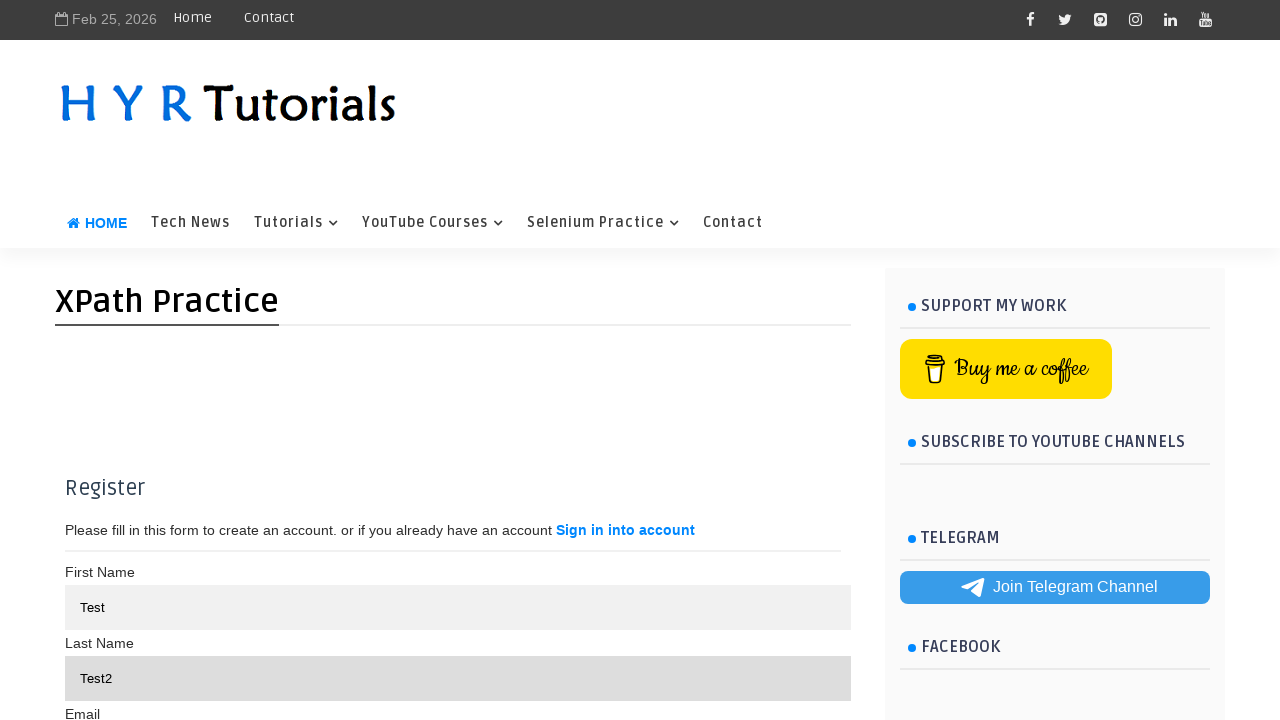

Counted links with text starting with 'Sign in into' using starts-with() function
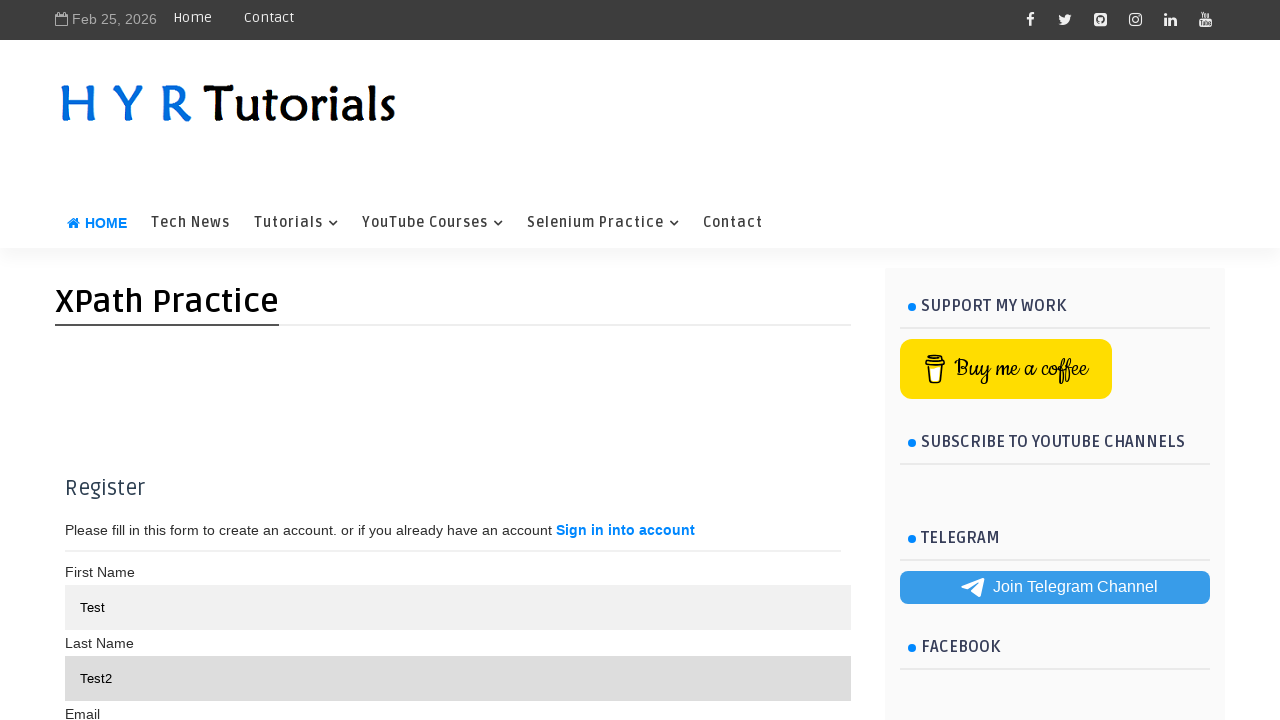

Counted labels with normalized text 'First Name' using normalize-space() function
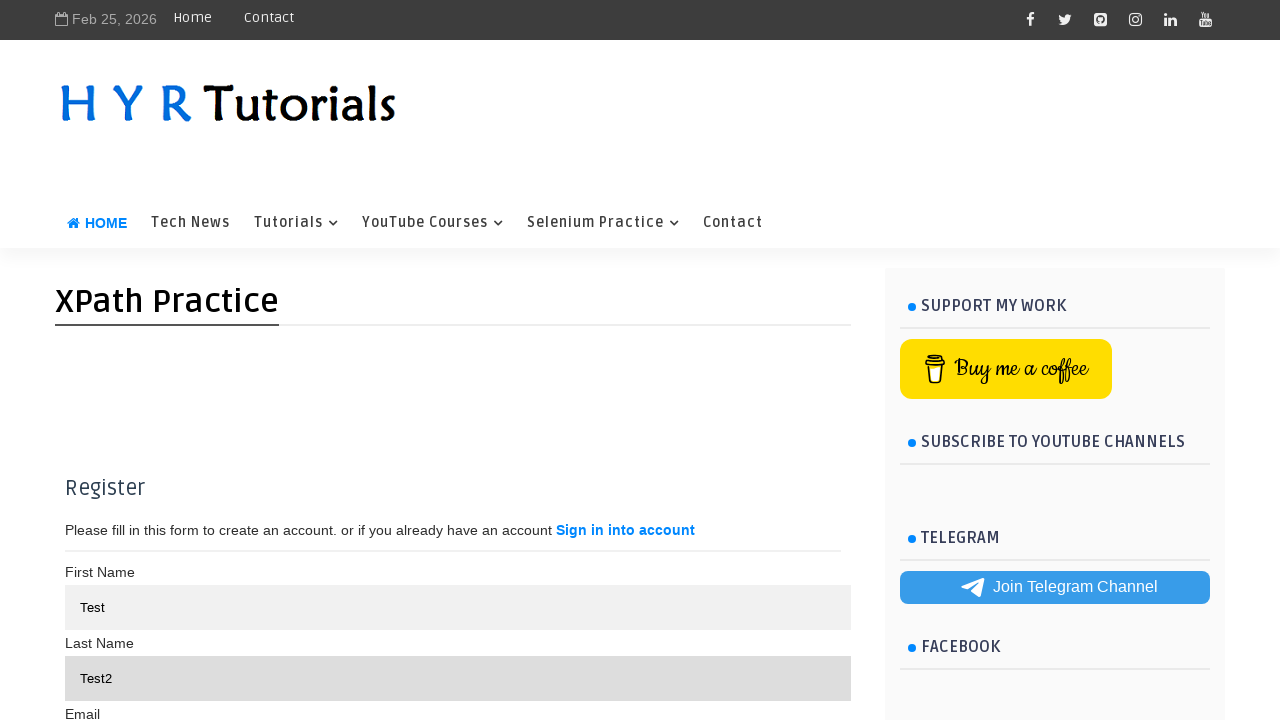

Located last row in contactList table using last() function
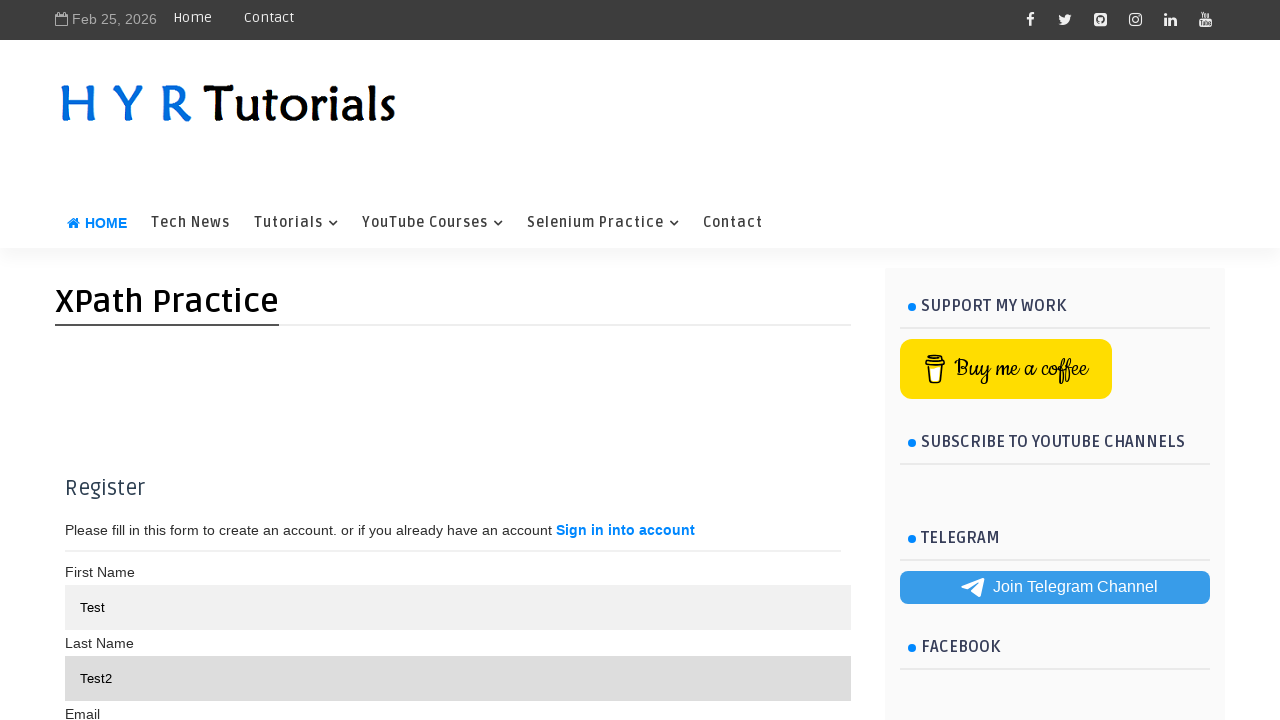

Counted text inputs that are following-siblings of 'Email' label
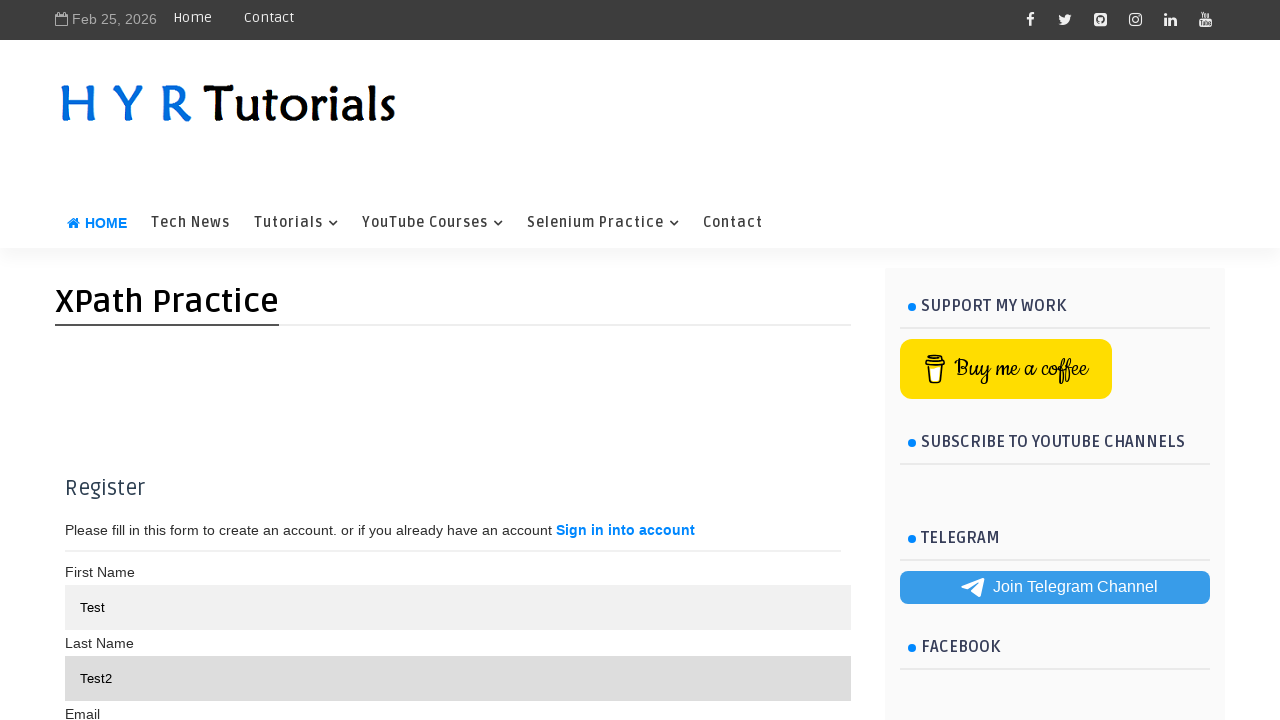

Counted inputs in preceding-sibling cells of 'Maria Anders' cell
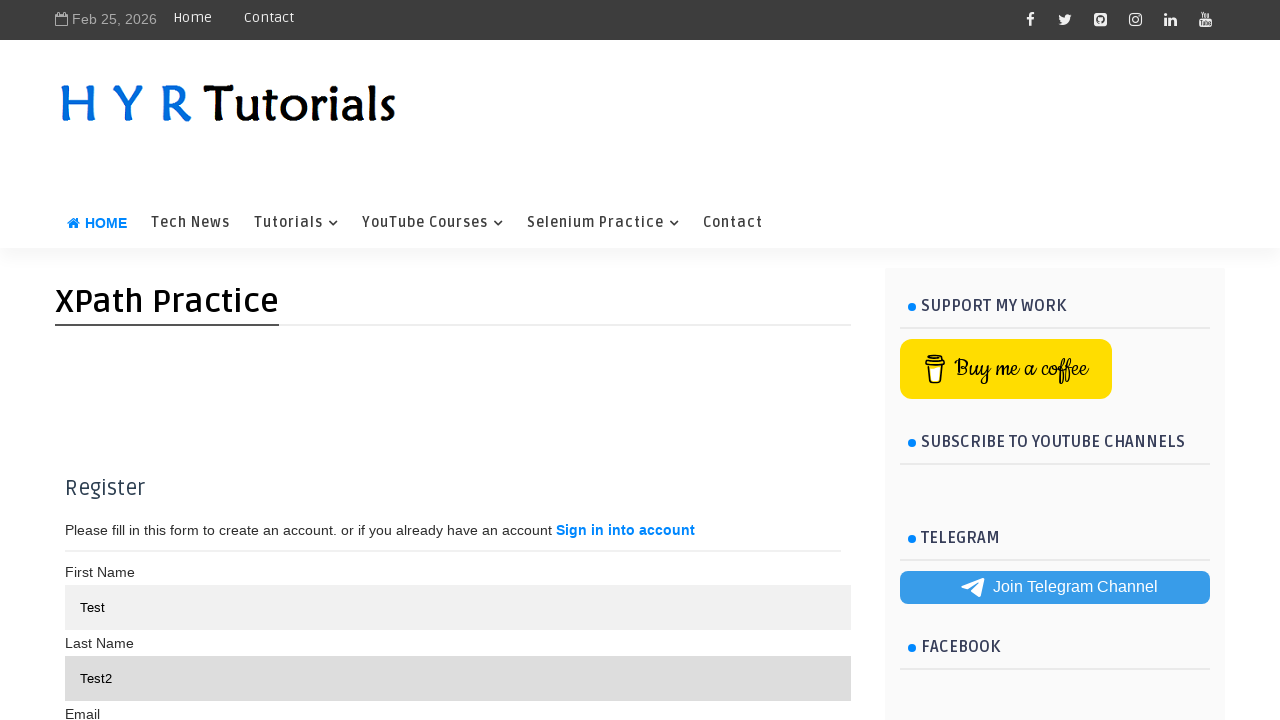

Counted all following input elements after 'Password' label
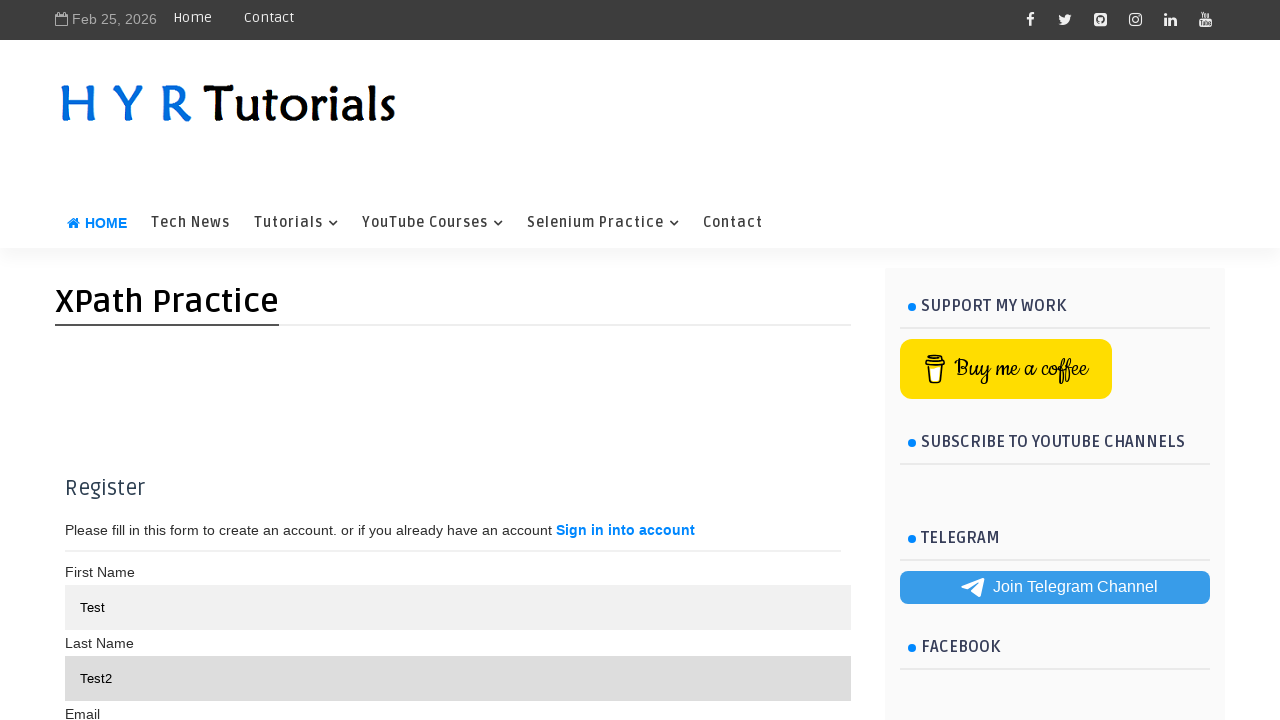

Counted h1 elements with text 'Register' using shortcut syntax
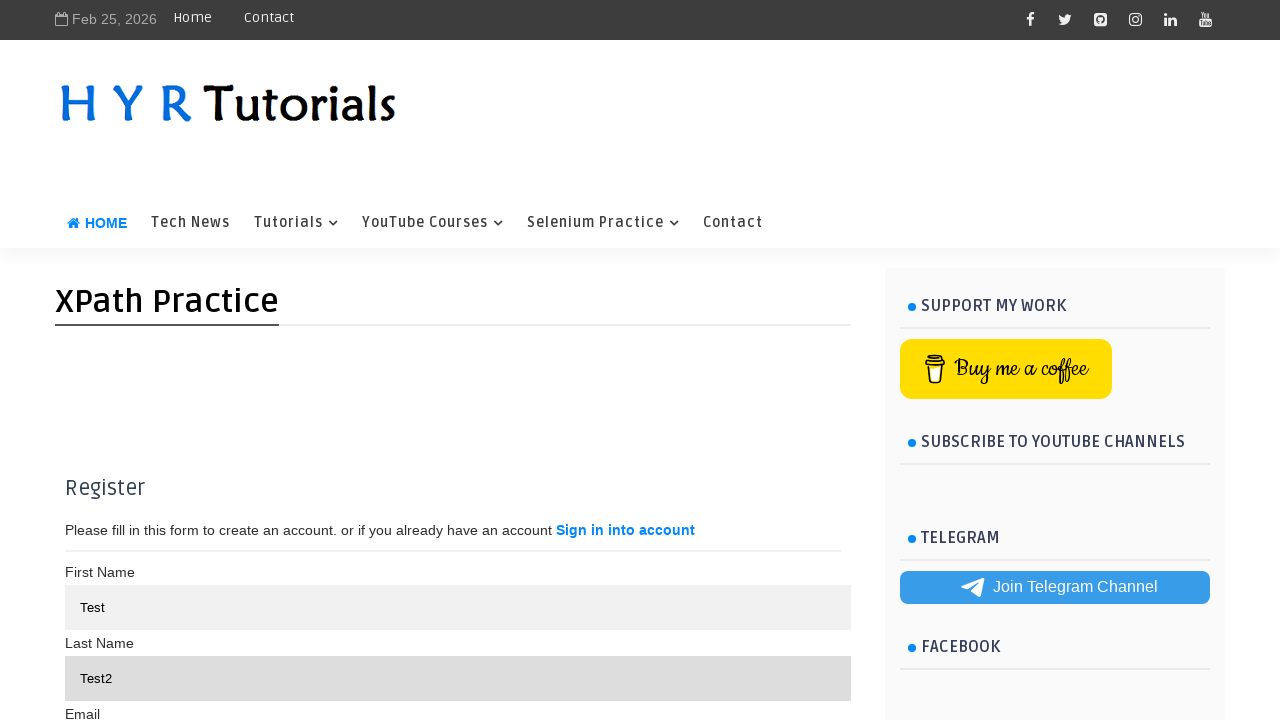

Counted links containing 'account' using shortcut syntax
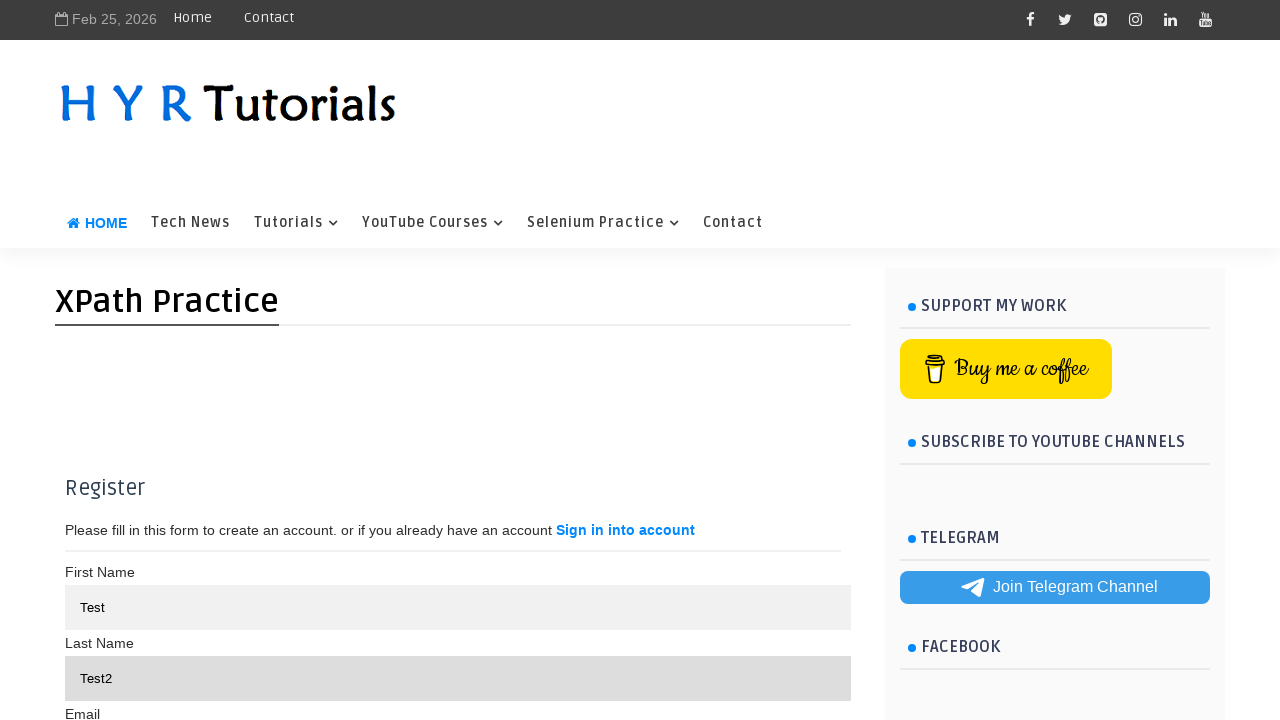

Counted cells with text starting with 'Maria' using shortcut syntax
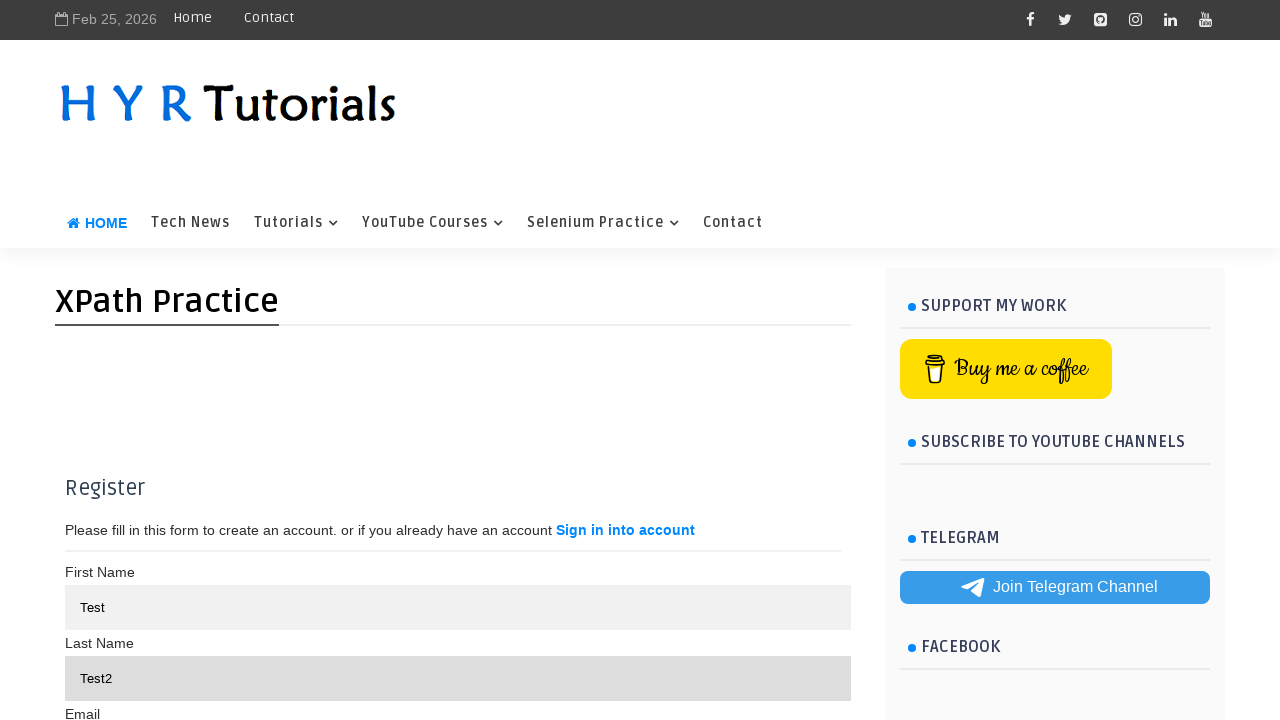

Counted labels with normalized text 'First Name' using shortcut syntax
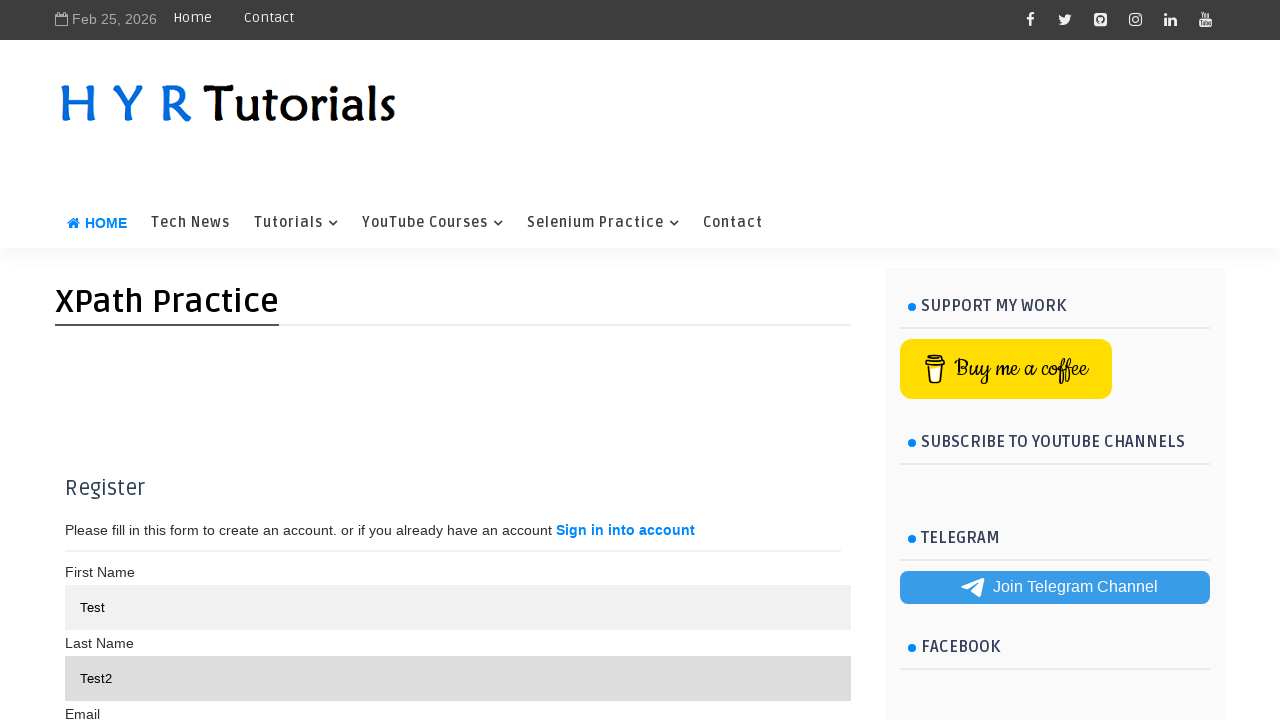

Counted h1 elements that are direct children of container div
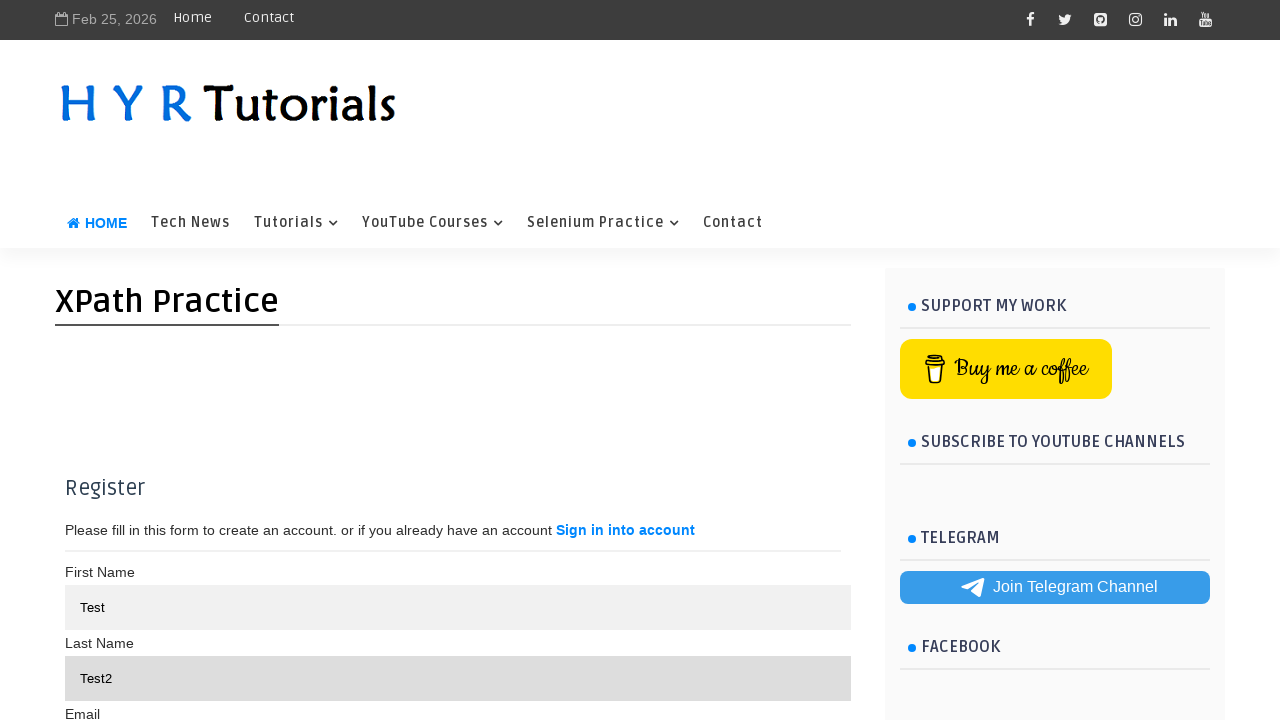

Located parent element of 'Register' h1 using parent axis shortcut
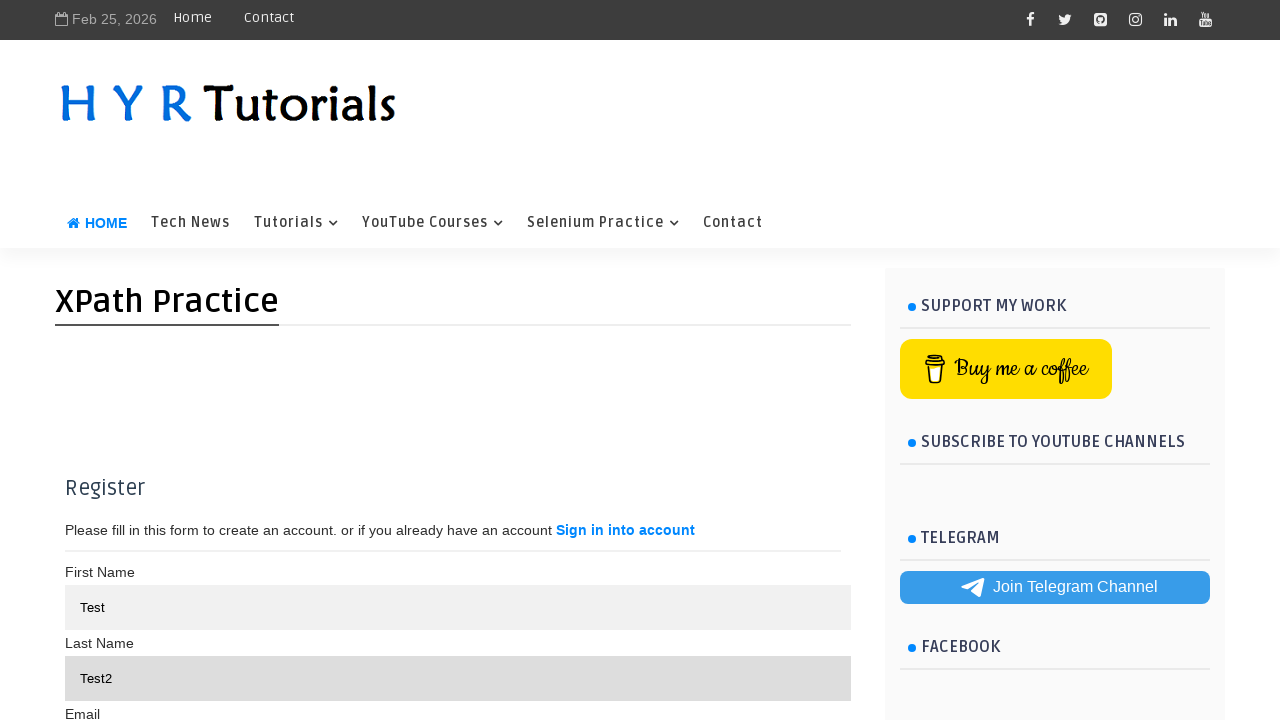

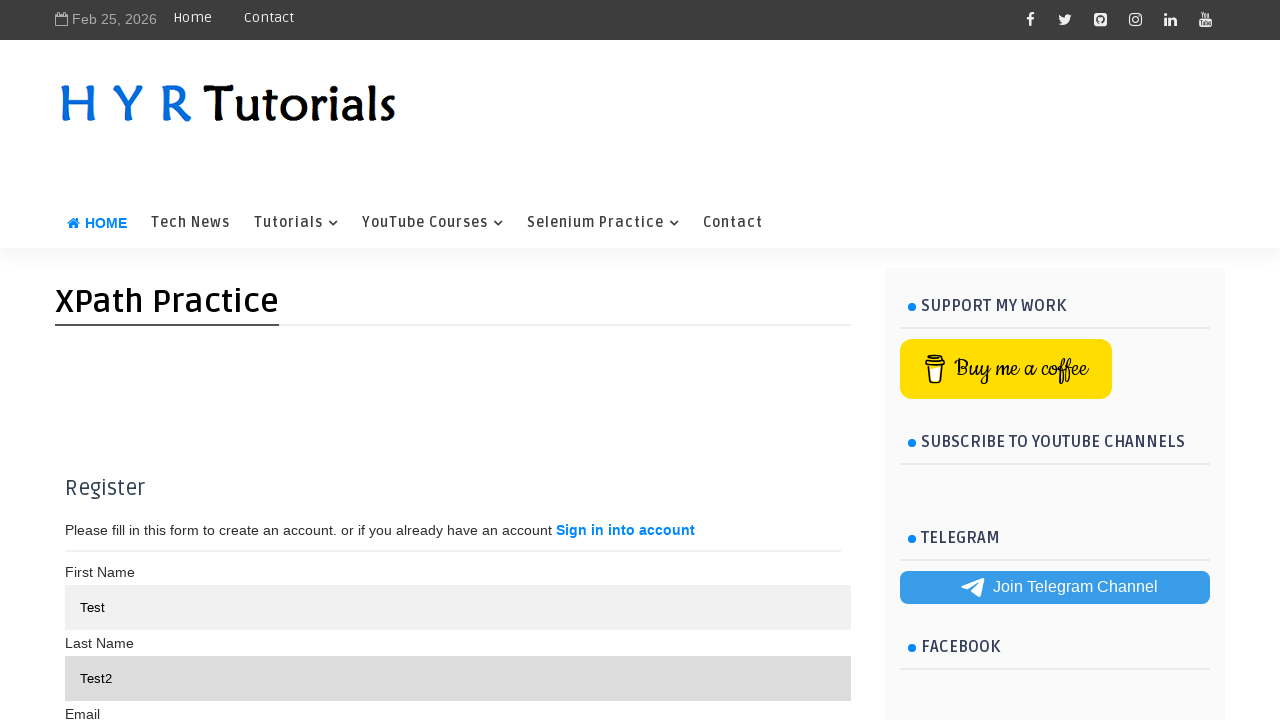